Navigates to BestDori event tracker for JP server and clicks through navigation elements

Starting URL: https://bestdori.com/tool/eventtracker/jp/t100

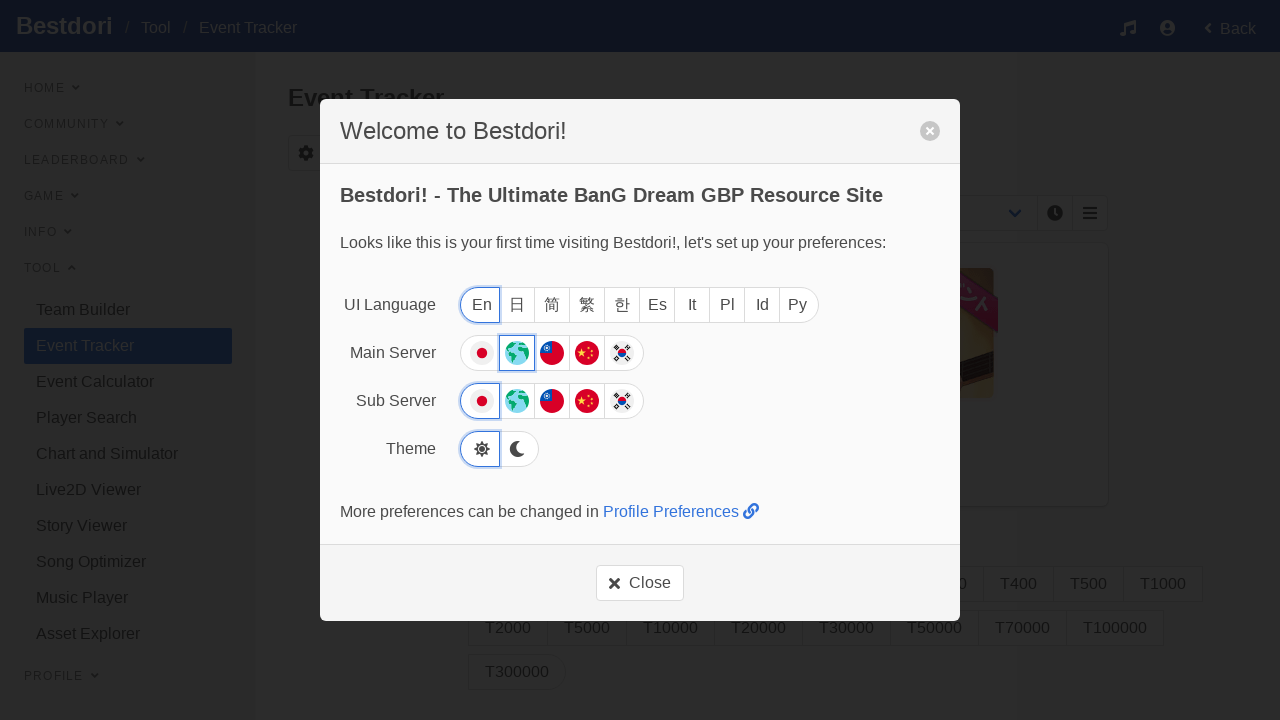

Clicked first navigation element on BestDori JP event tracker at (650, 583) on xpath=/html/body/div/div[3]/div[2]/div[3]/a/span[2]
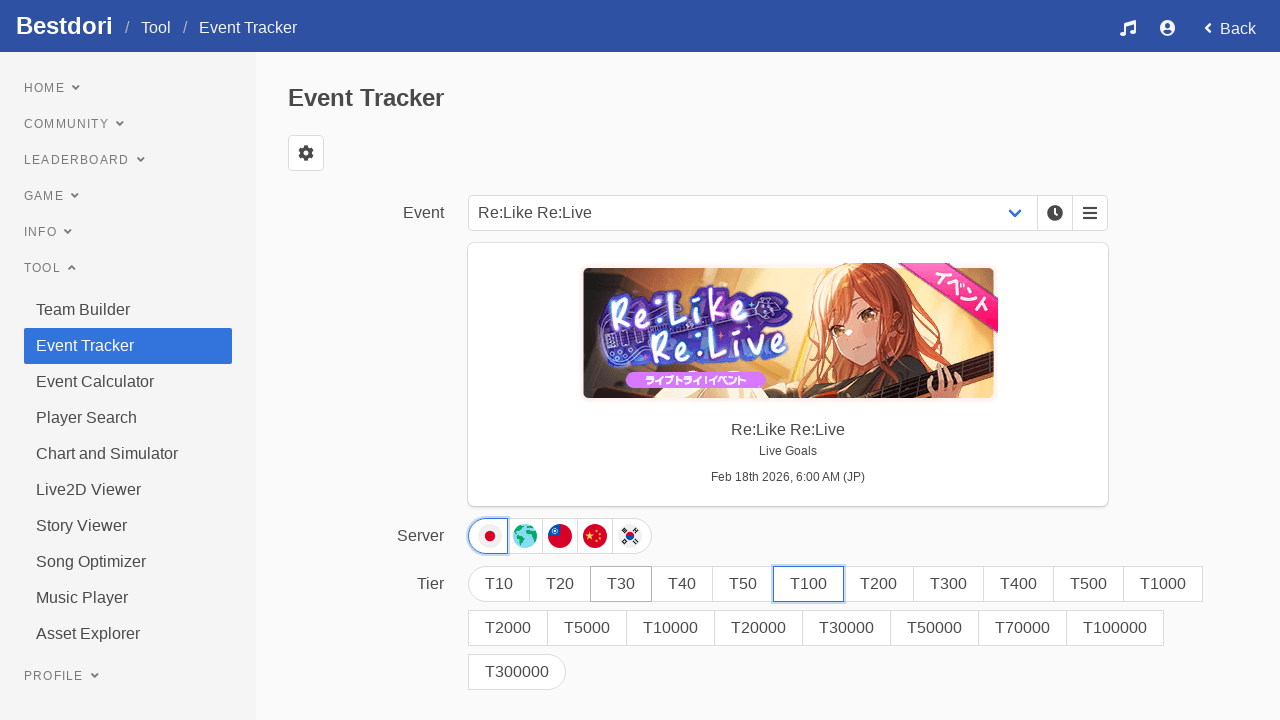

Clicked second navigation element at (306, 153) on xpath=//*[@id="app"]/div[4]/div[2]/div[1]/div[2]/a
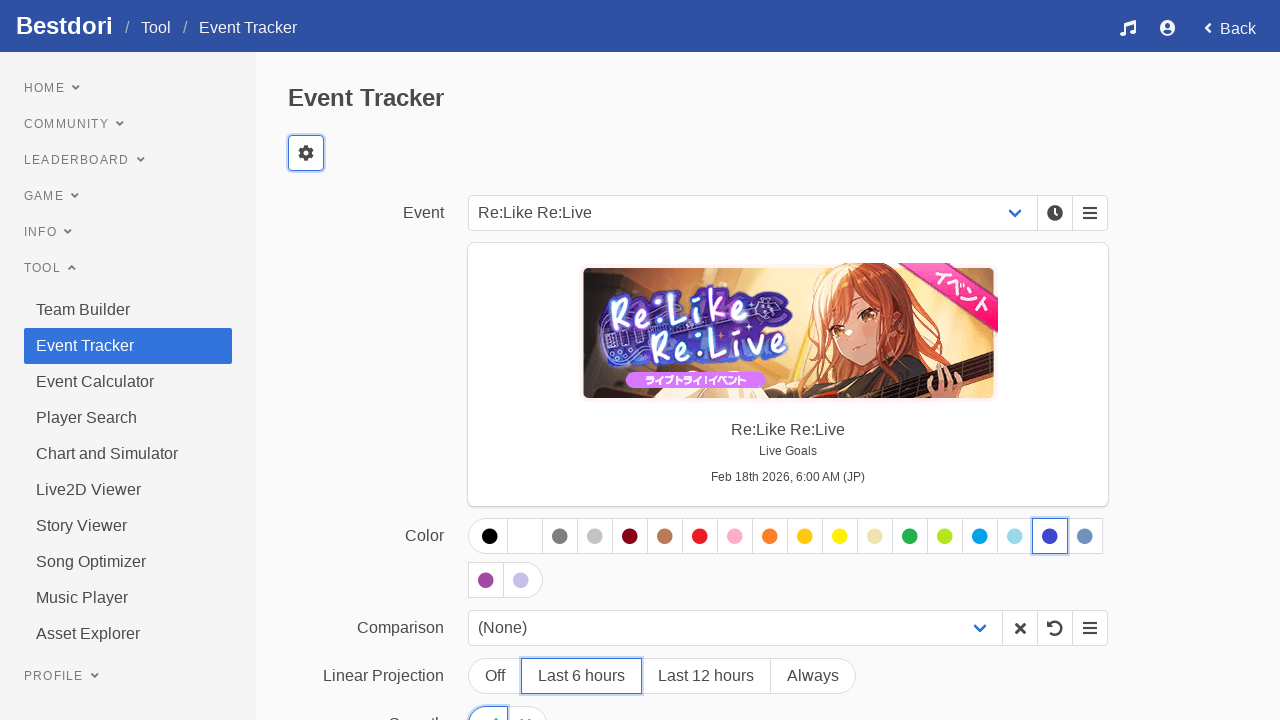

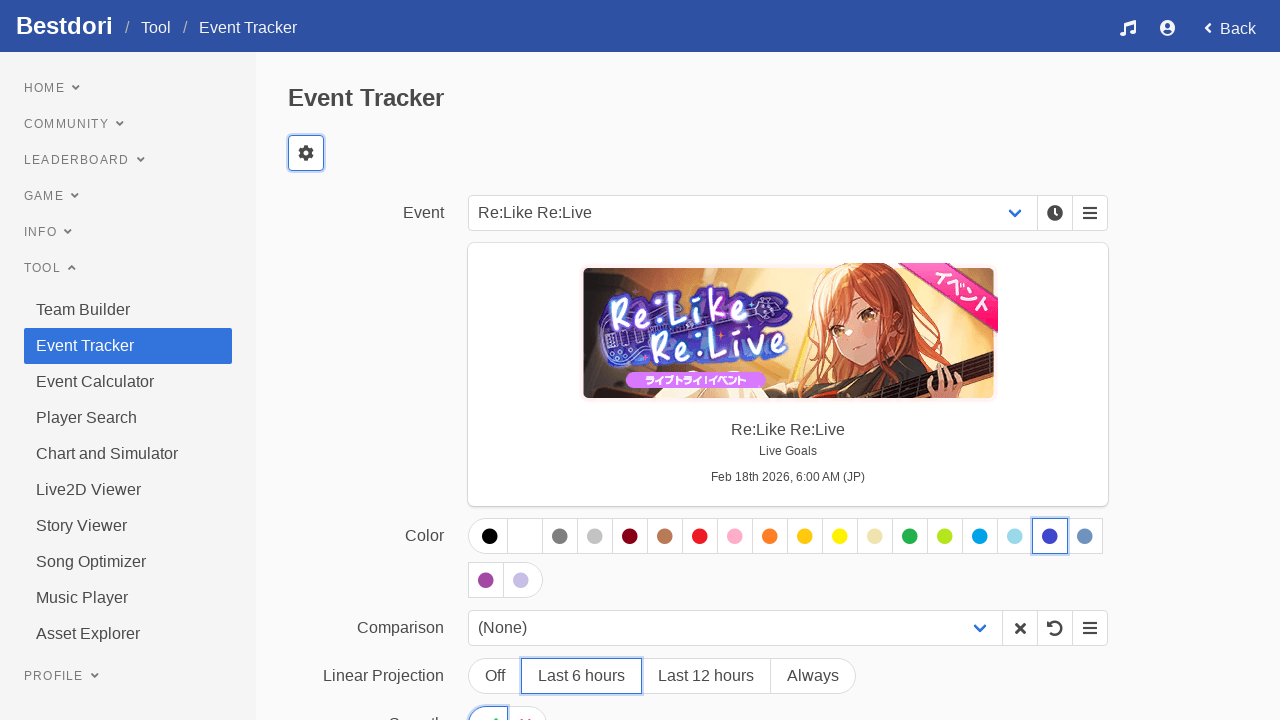